Waits for a price to reach $100, clicks book button, solves a mathematical problem and submits the answer

Starting URL: http://suninjuly.github.io/explicit_wait2.html

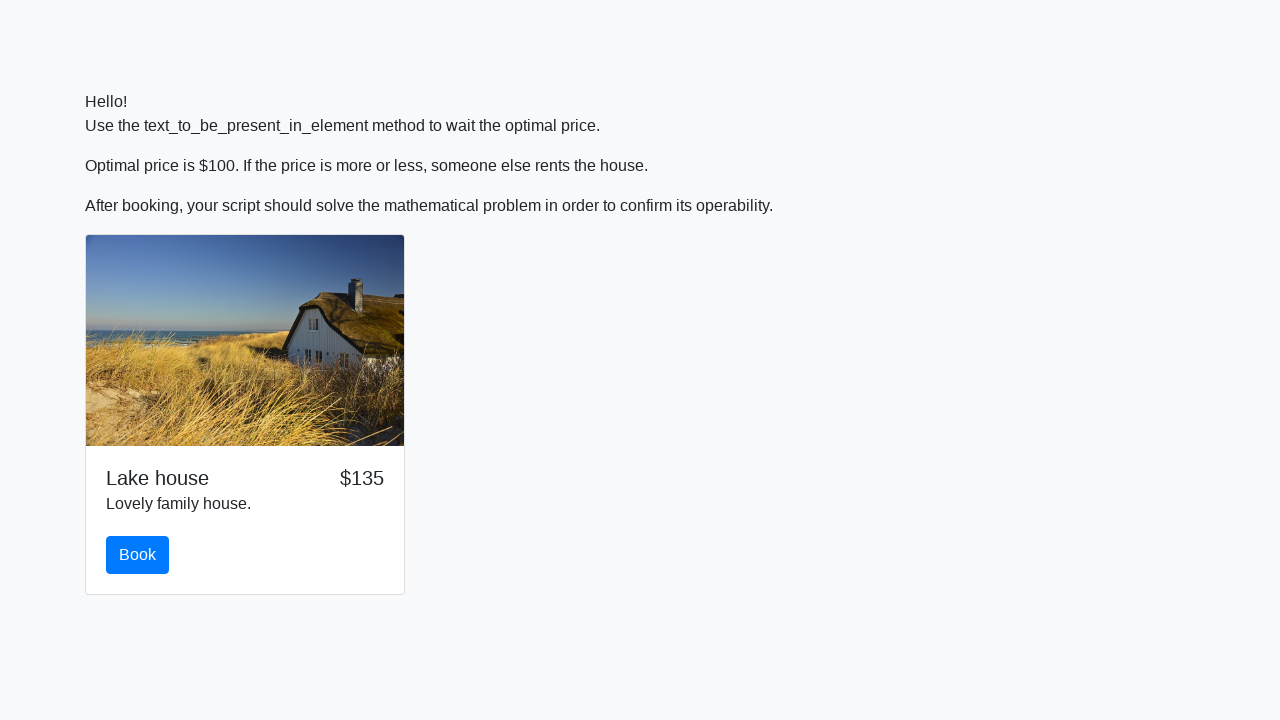

Price reached $100
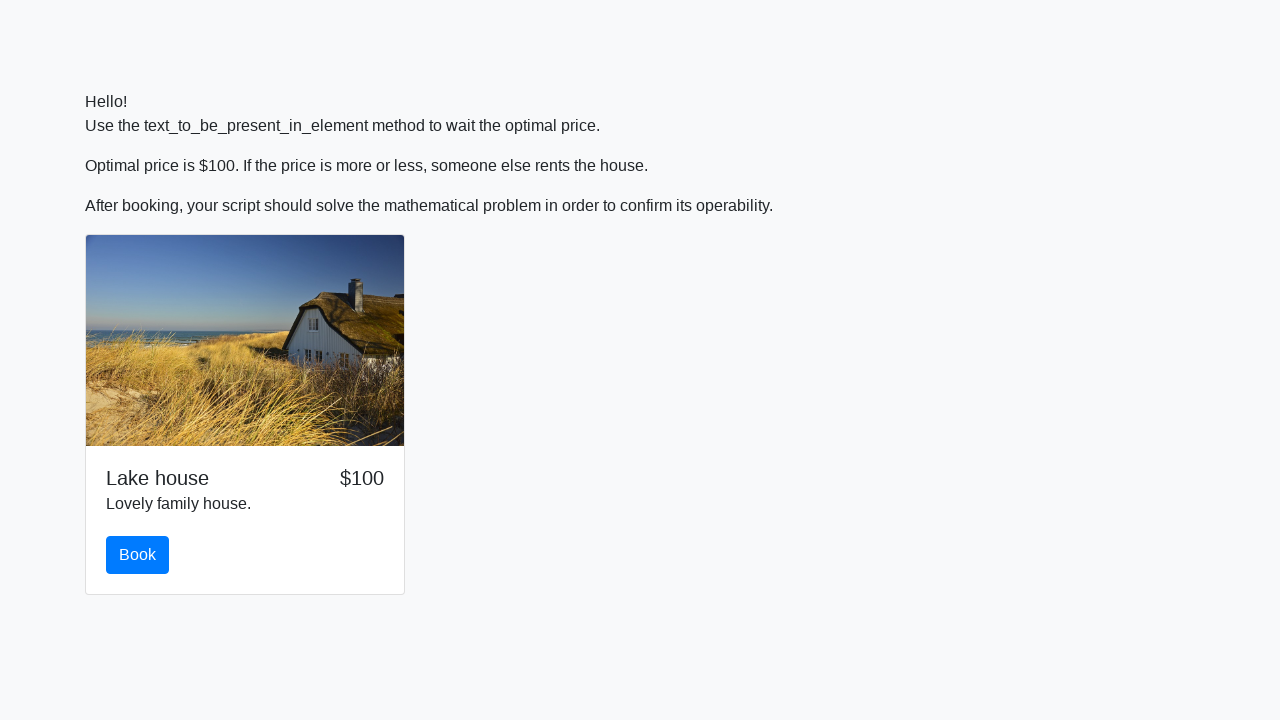

Clicked book button at (138, 555) on #book
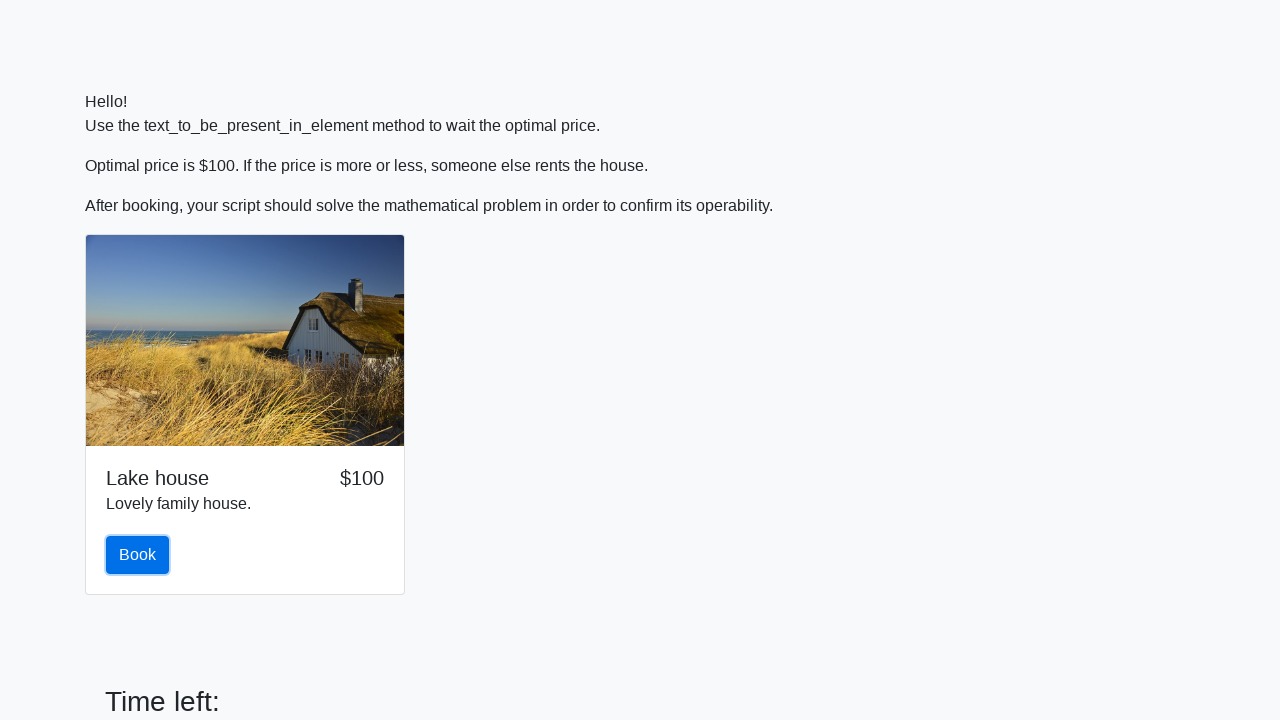

Retrieved input value for mathematical calculation
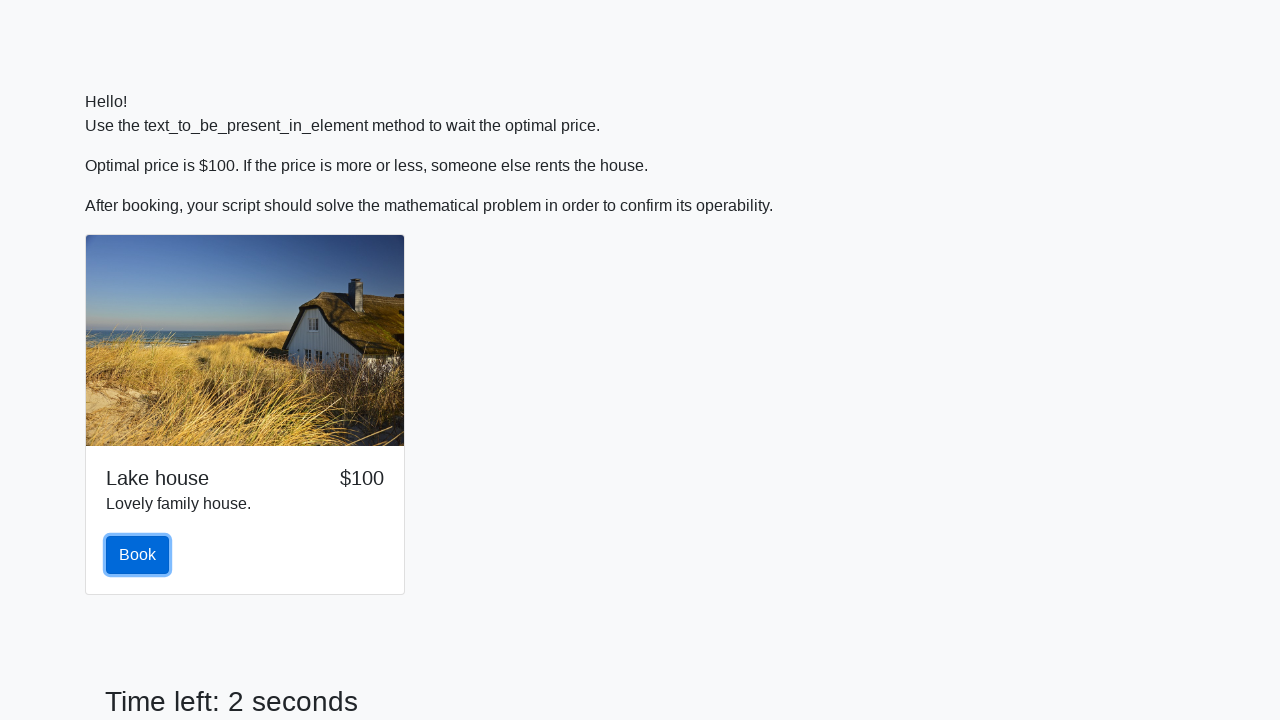

Calculated mathematical result
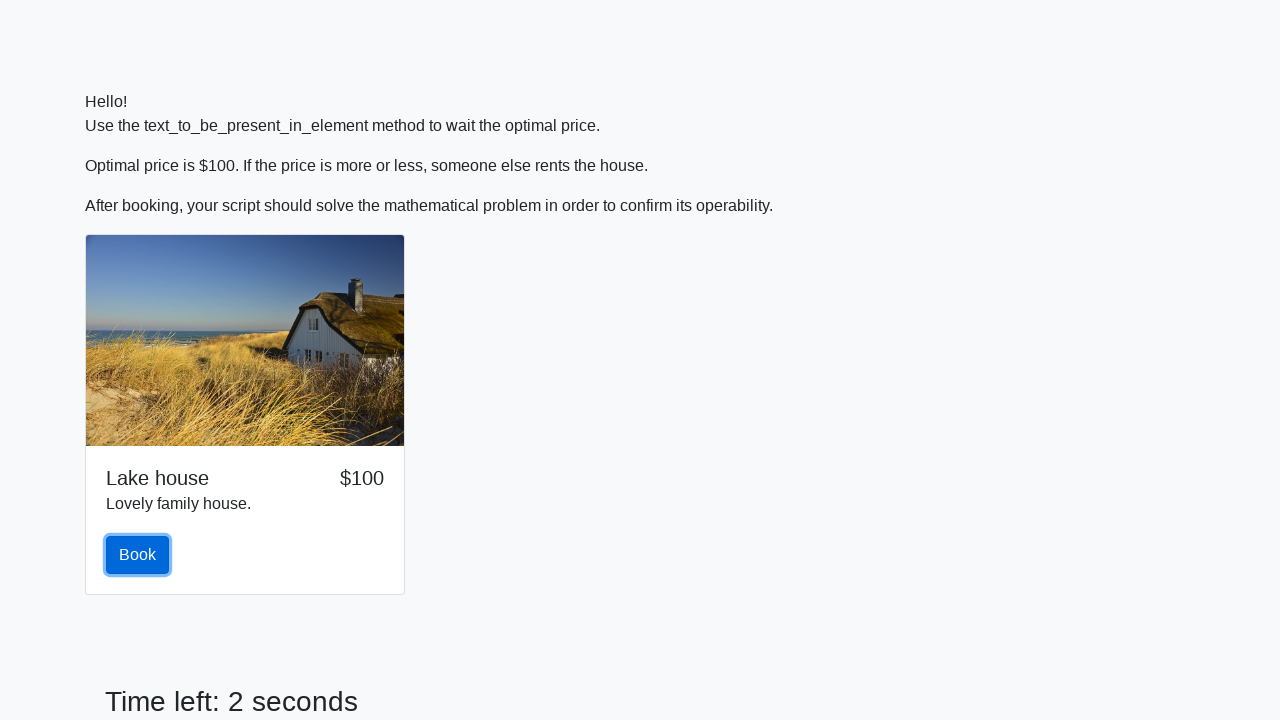

Filled answer field with calculated value on #answer
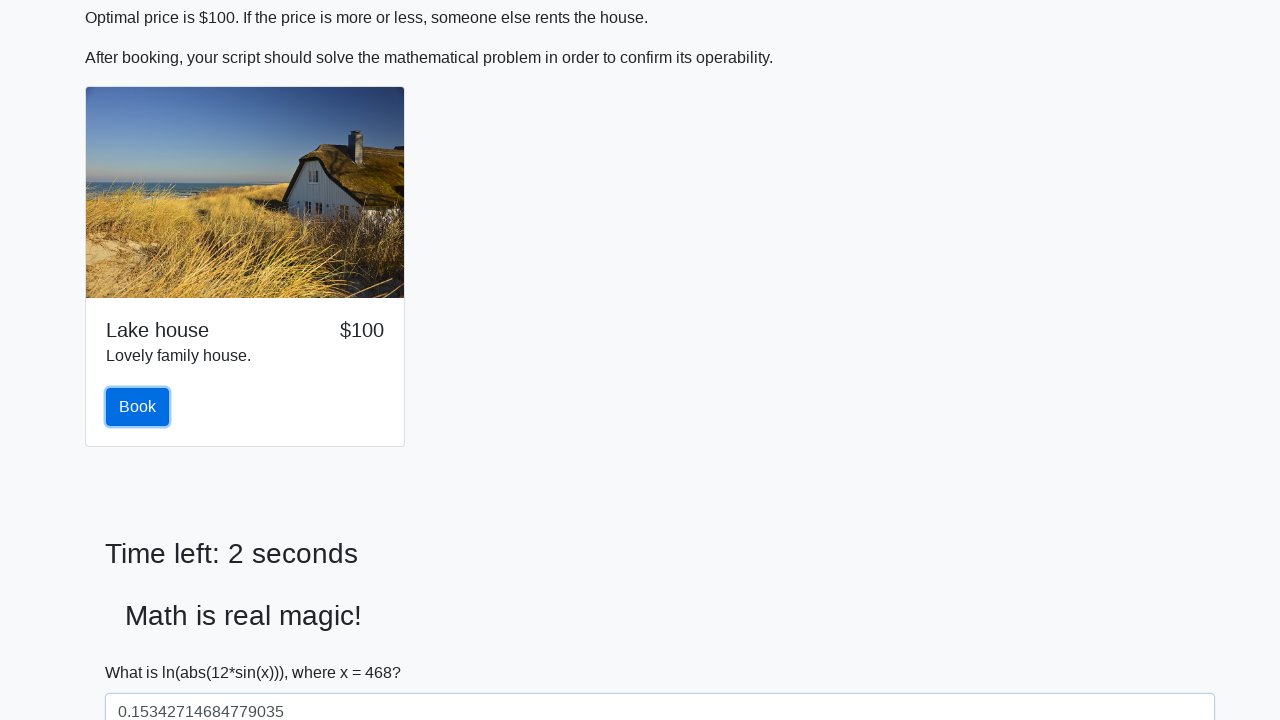

Submitted the solution at (143, 651) on #solve
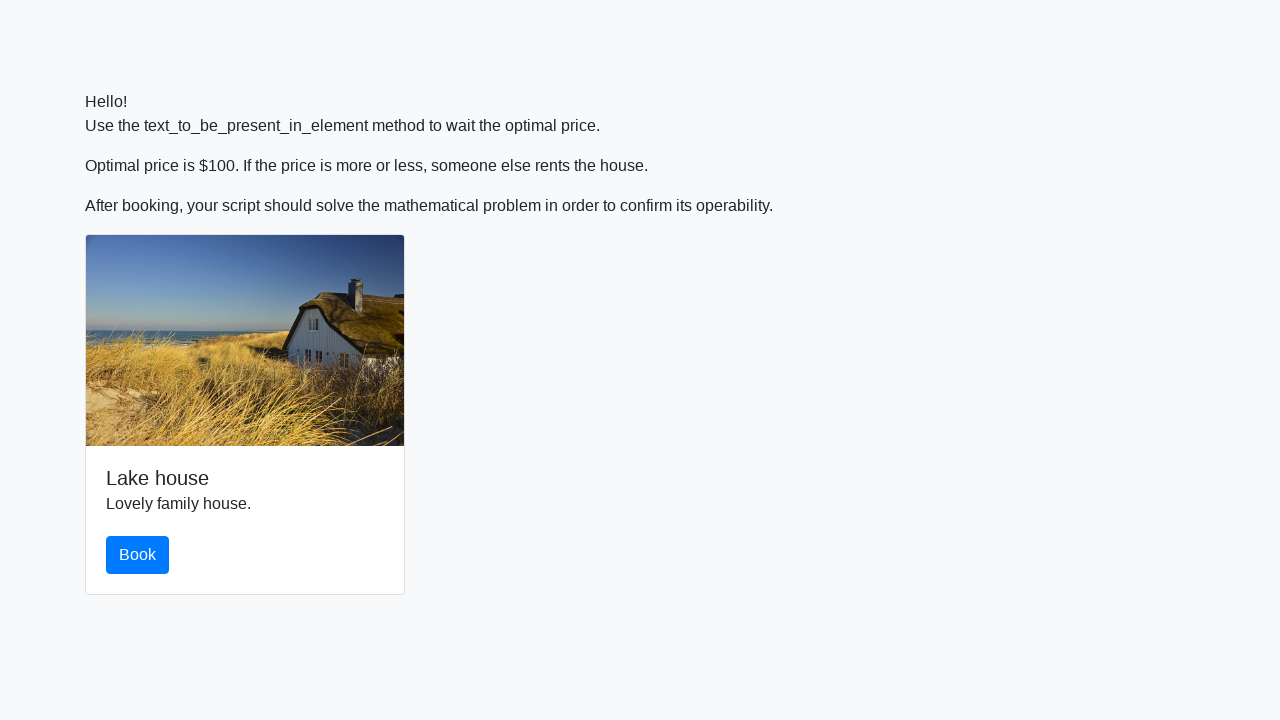

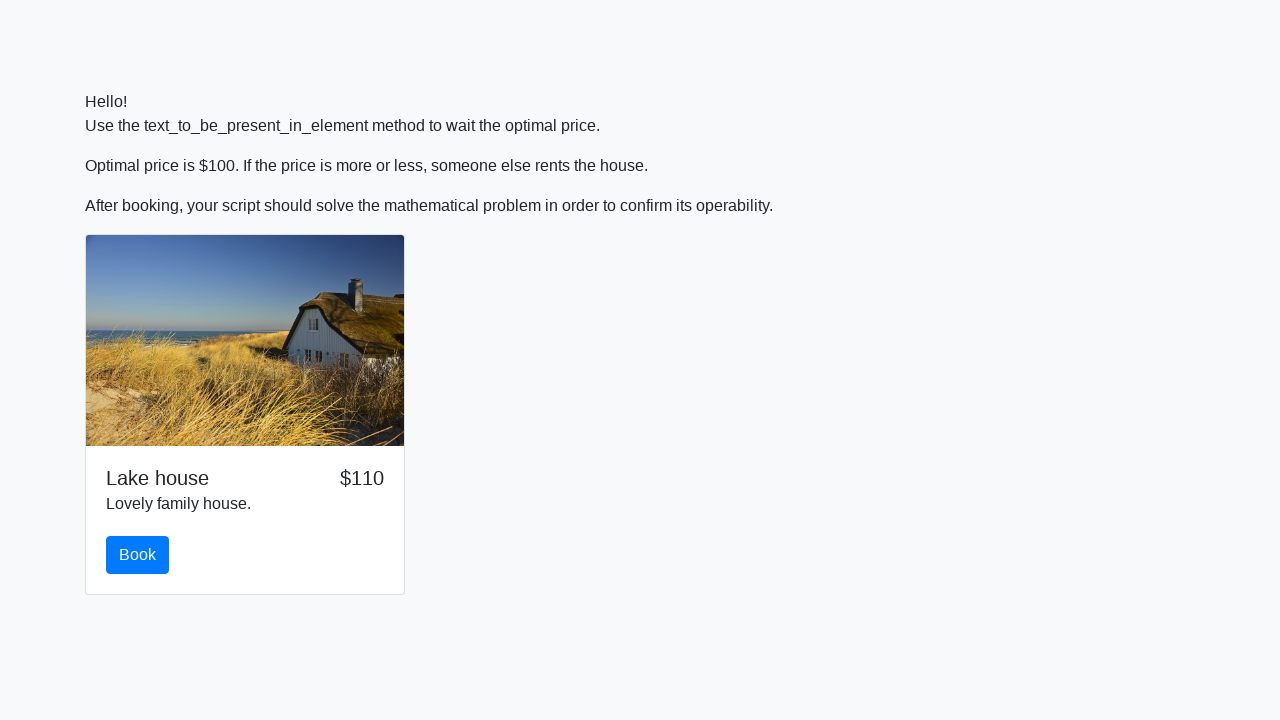